Tests scrolling functionality and table data extraction, including scrolling to specific elements, calculating sum of table values, and verifying table structure

Starting URL: https://rahulshettyacademy.com/AutomationPractice/

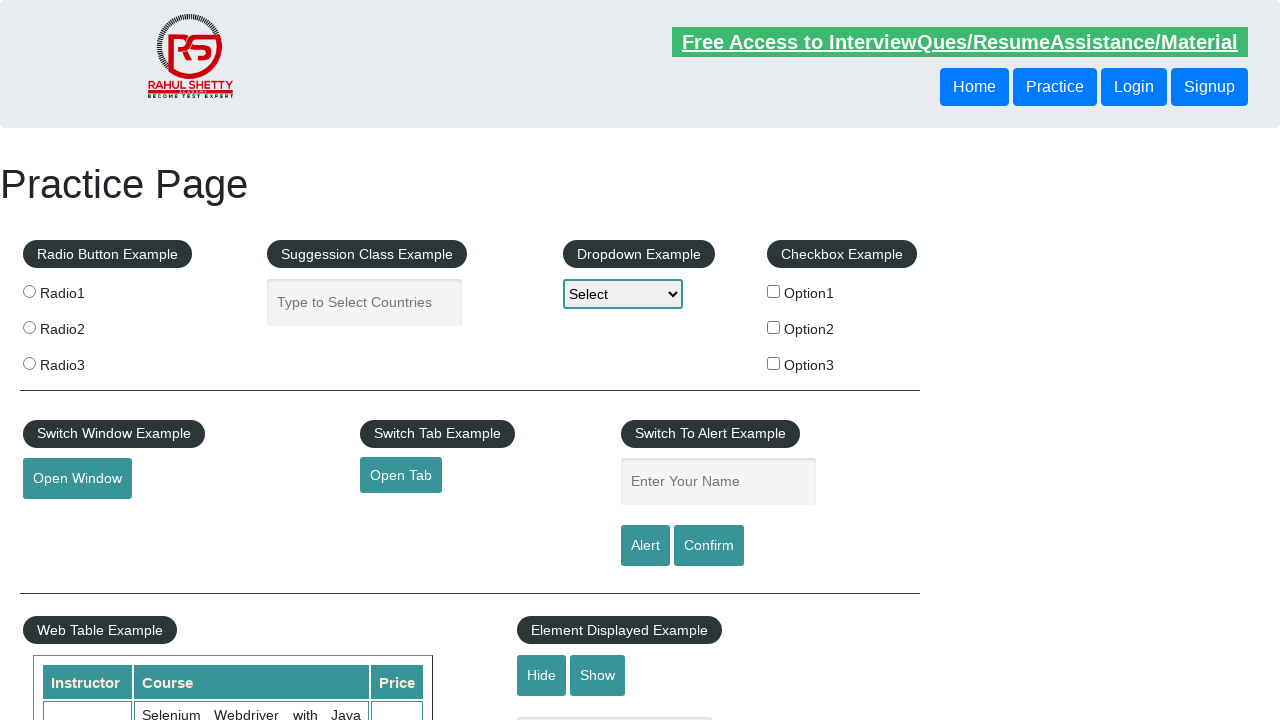

Scrolled down main page by 550 pixels
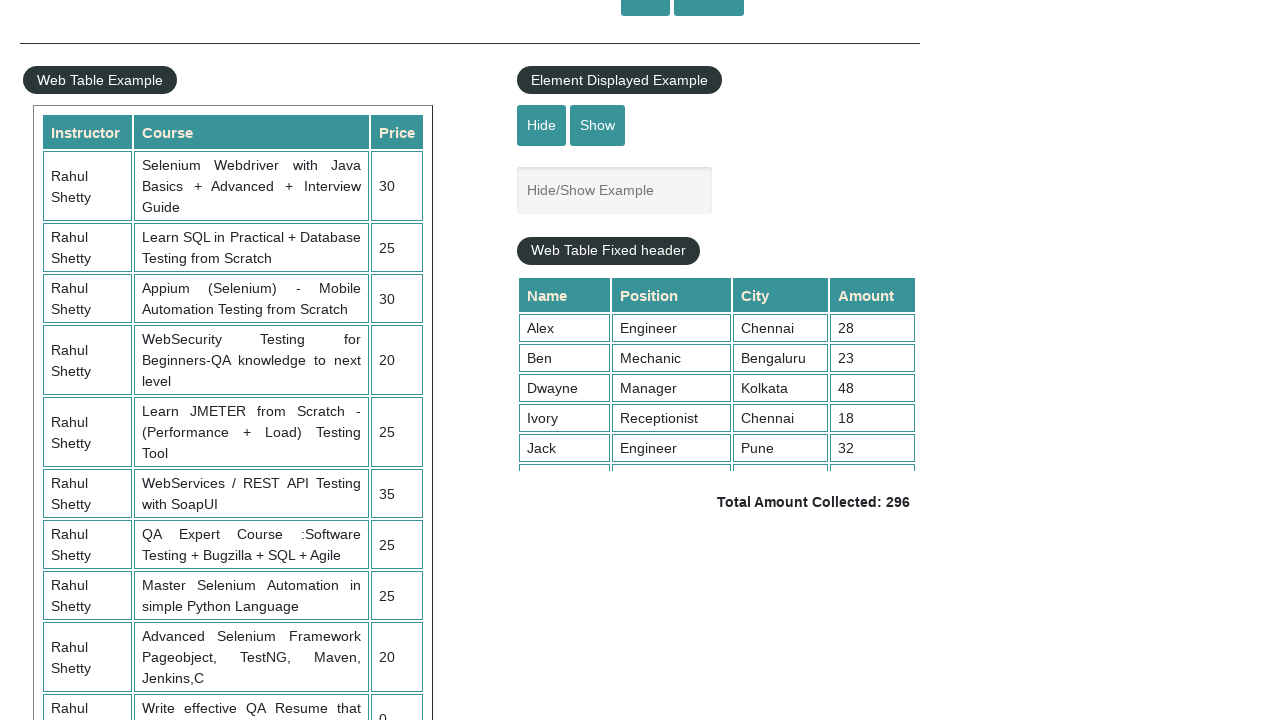

Scrolled fixed header table to position 500
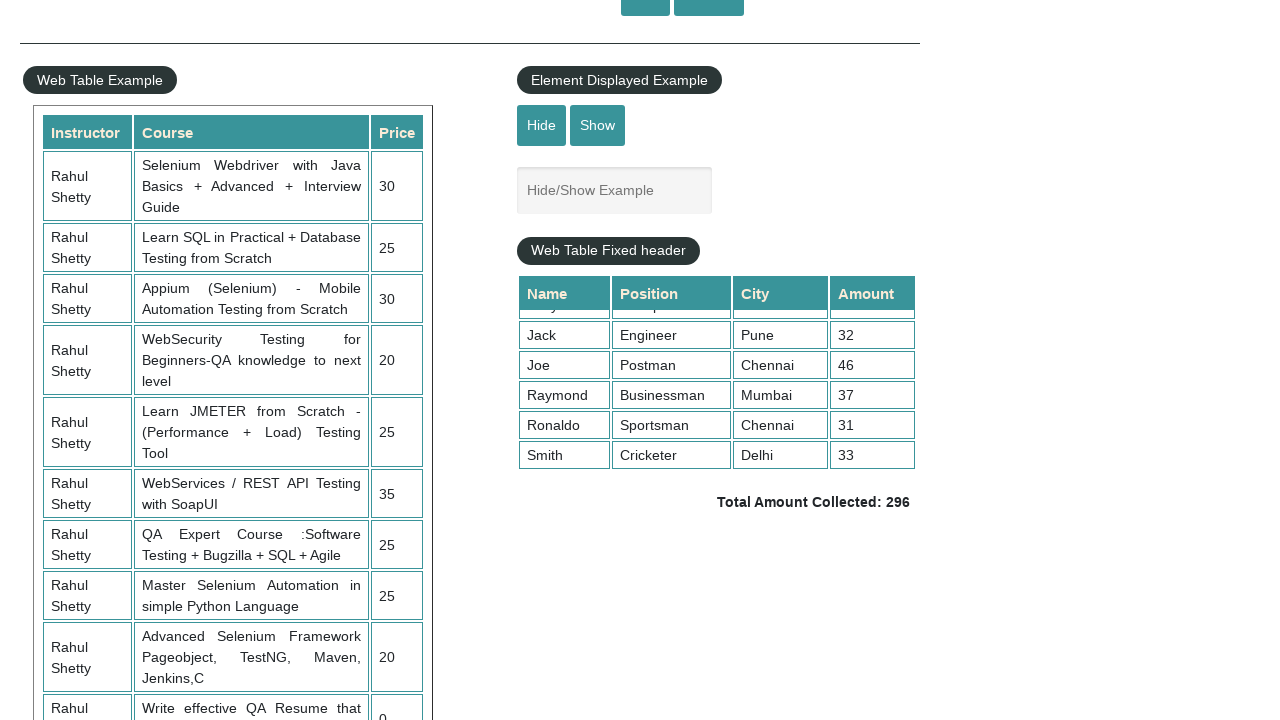

Extracted all values from 4th column of fixed header table
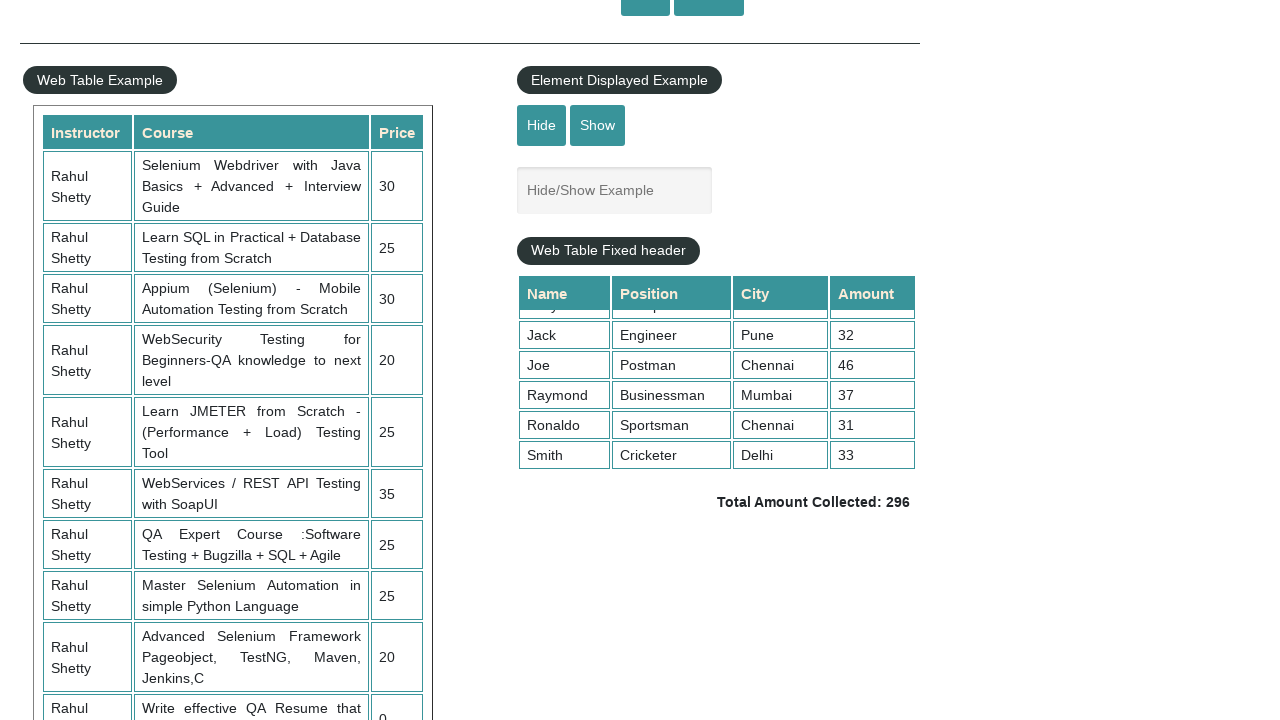

Calculated sum of column values: 296
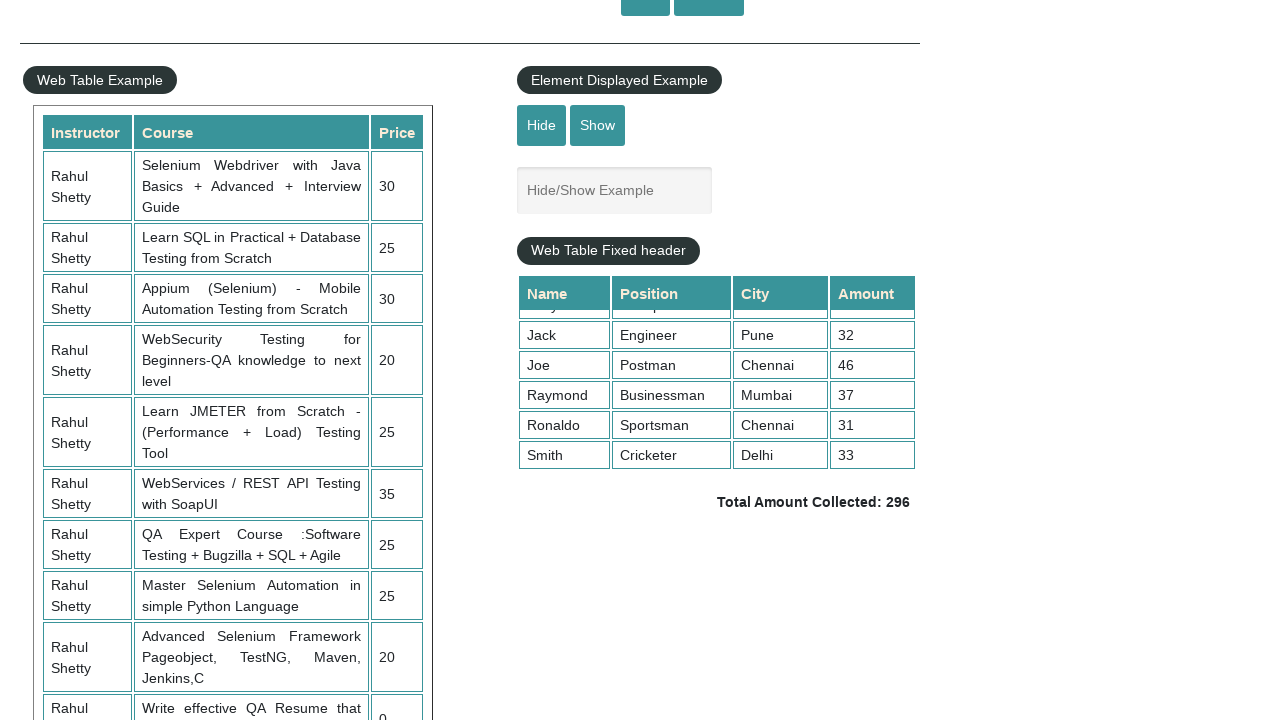

Retrieved displayed total amount text
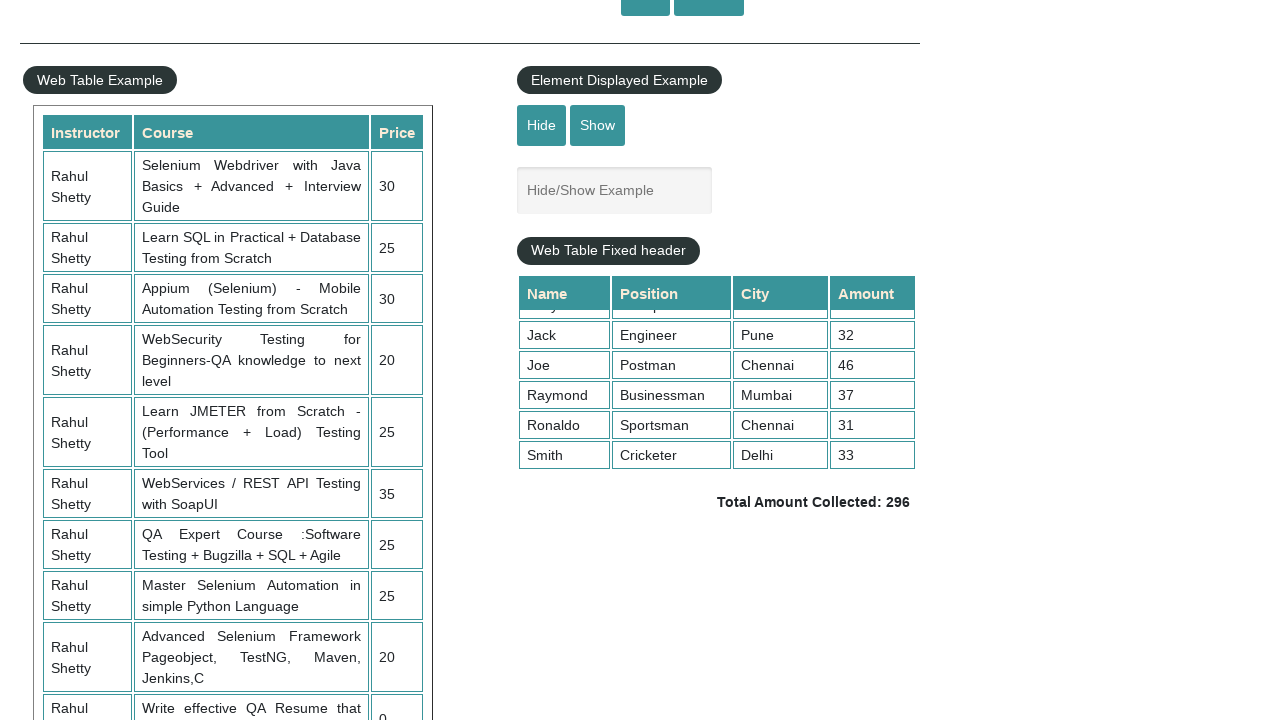

Parsed total amount from text: 296
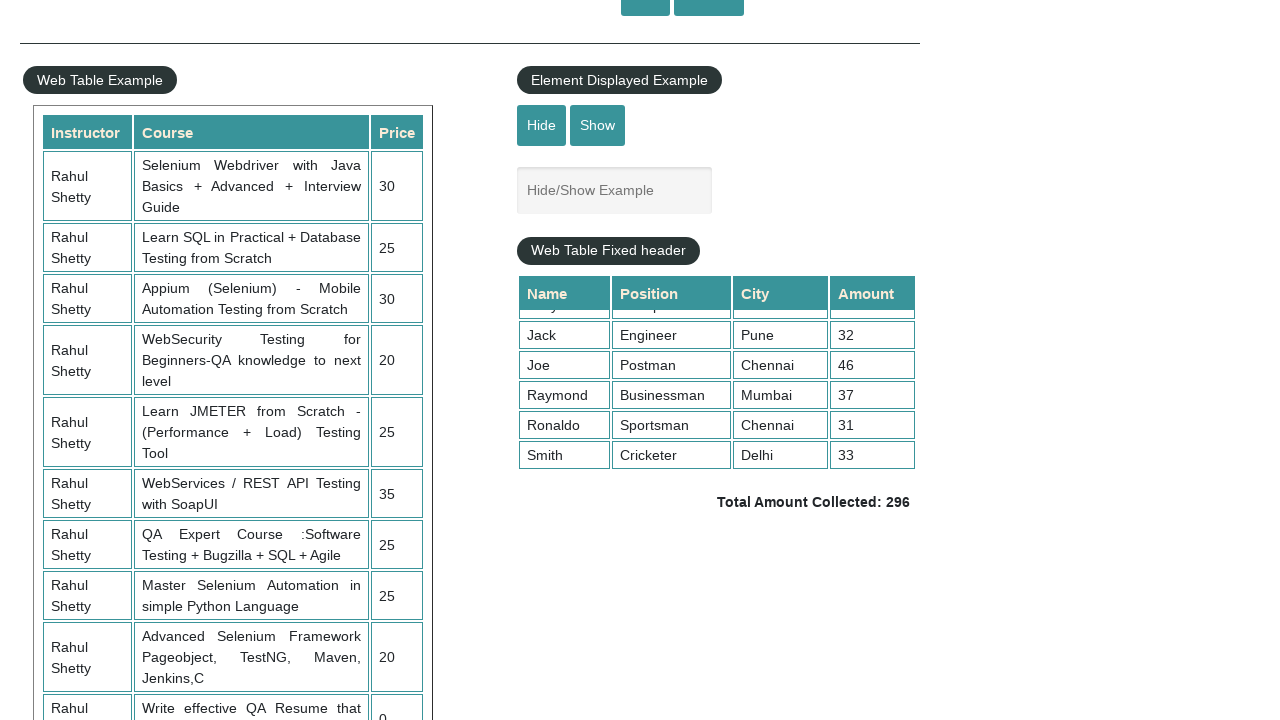

Verified calculated sum (296) matches displayed total (296)
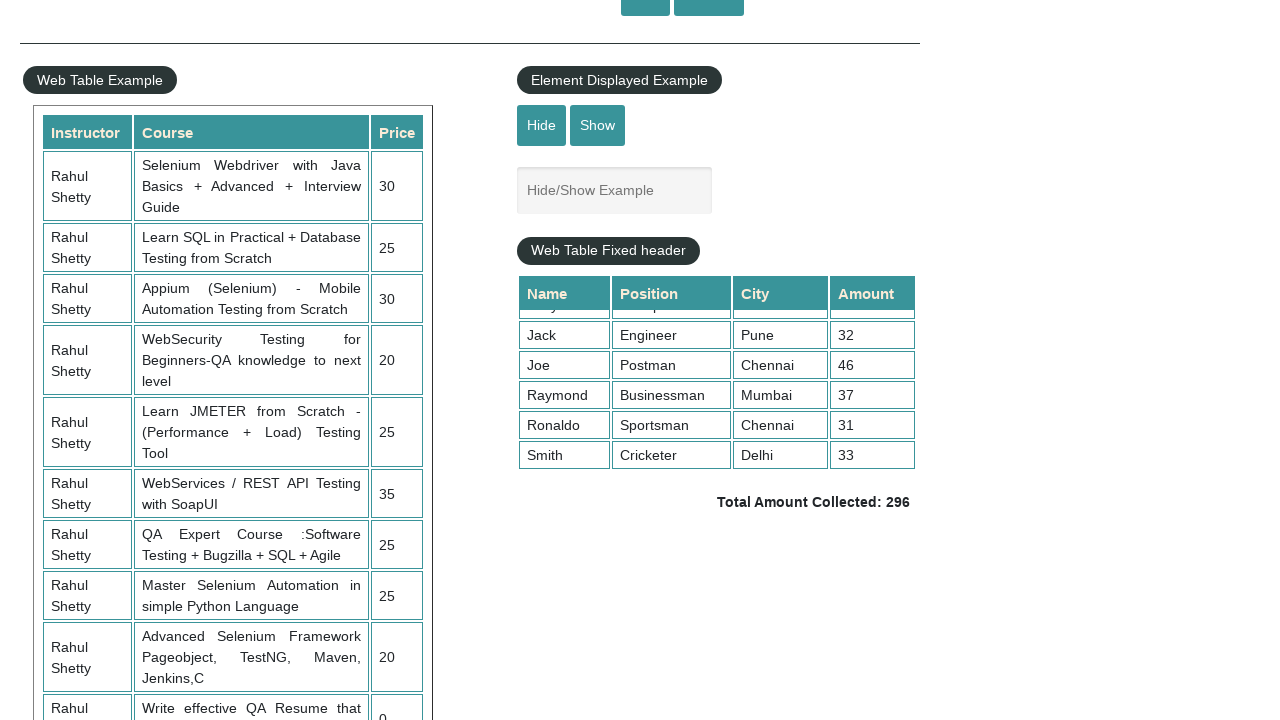

Retrieved row count of second table: 11
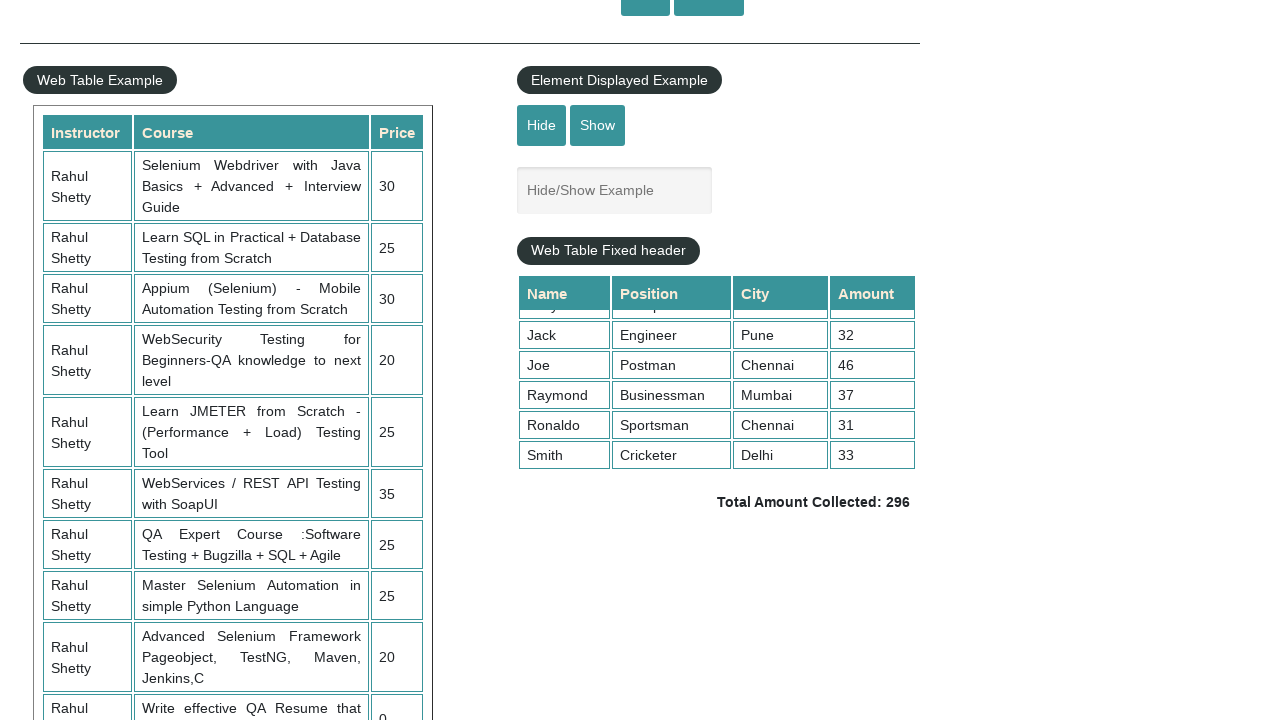

Retrieved column count of second table: 3
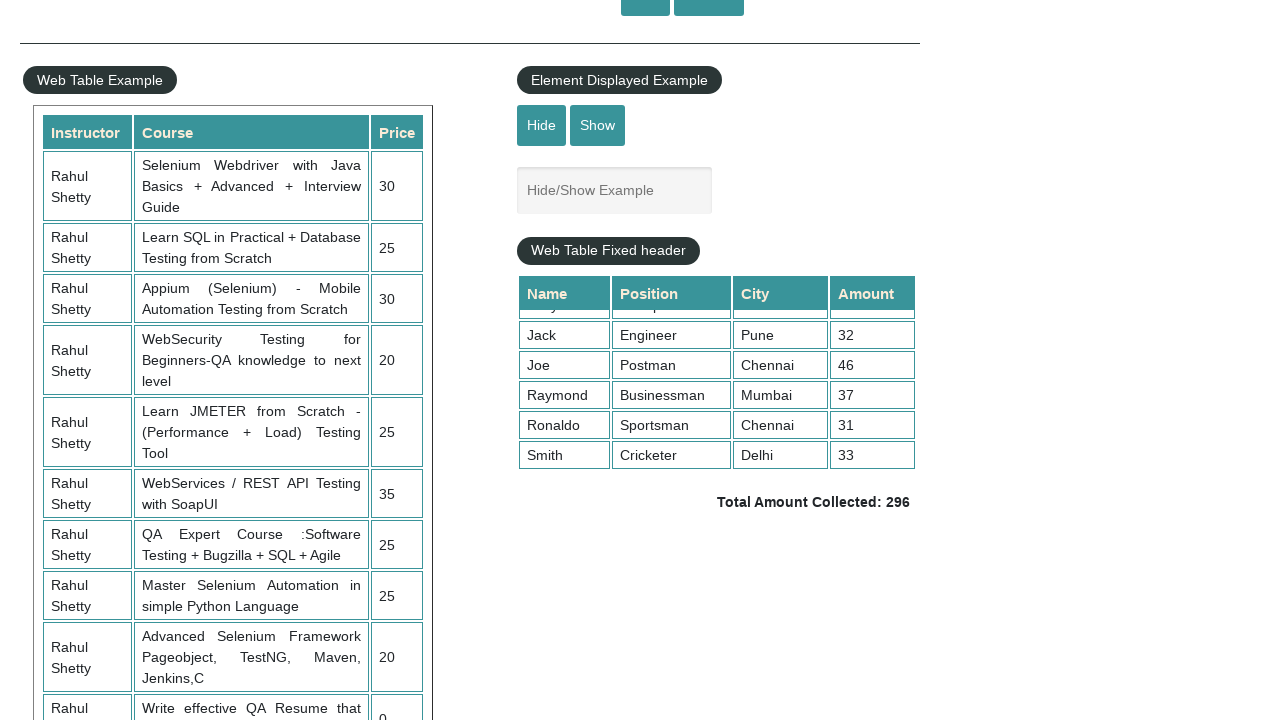

Extracted all cell values from 4th row of second table
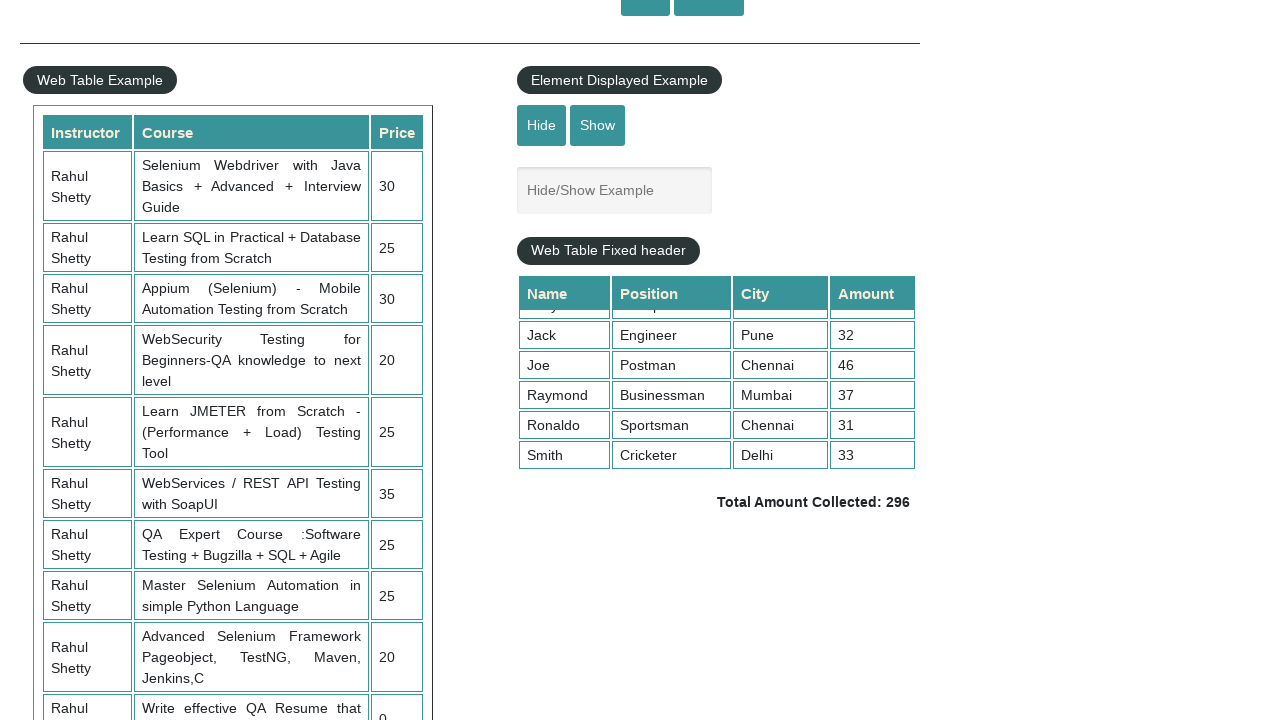

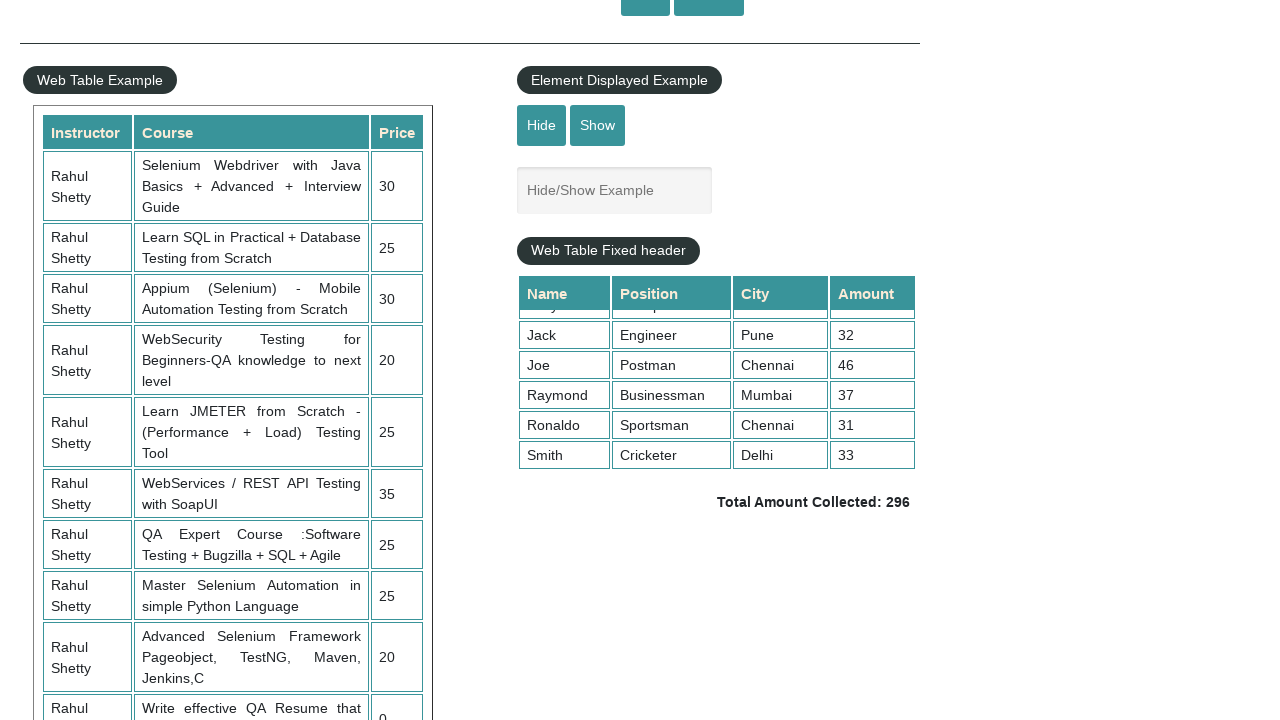